Tests a broken link functionality by clicking on a link labeled "Broken?" and verifying that it leads to a 404 error page by checking the page title.

Starting URL: https://www.leafground.com/link.xhtml

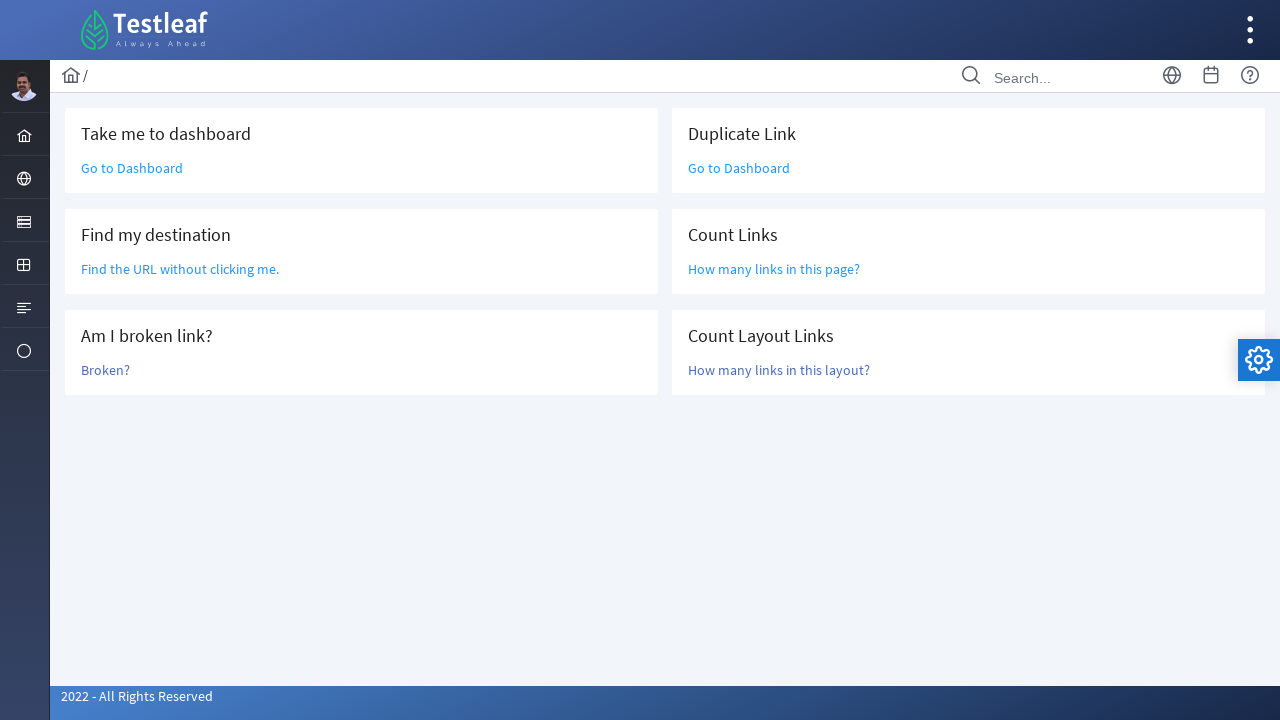

Clicked on the 'Broken?' link at (106, 370) on text=Broken?
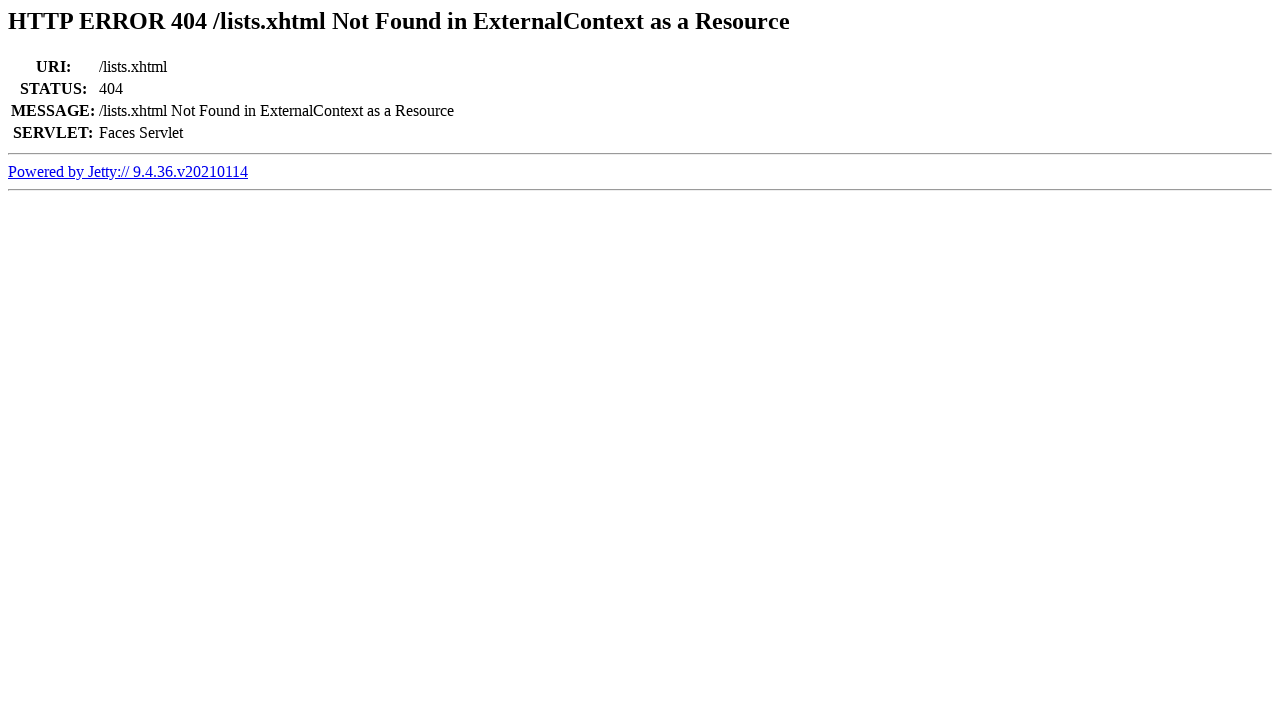

Waited for page to load (domcontentloaded state)
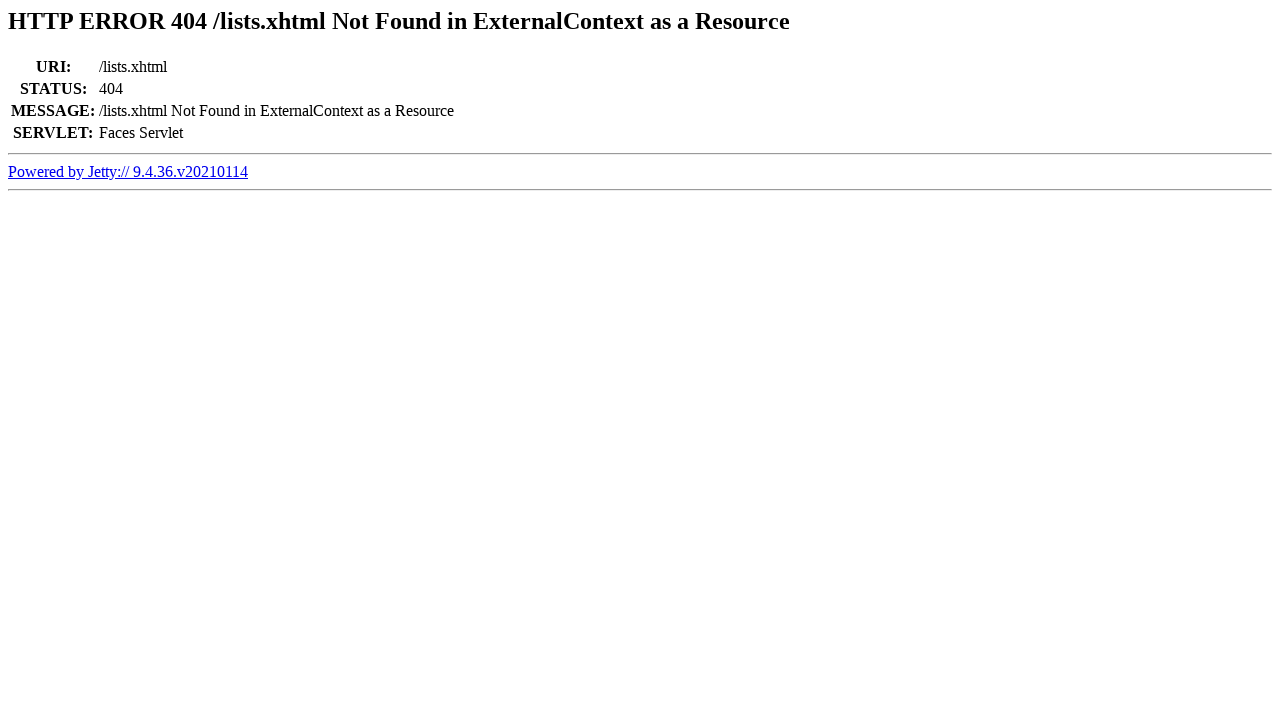

Retrieved page title: Error 404 /lists.xhtml Not Found in ExternalContext as a Resource
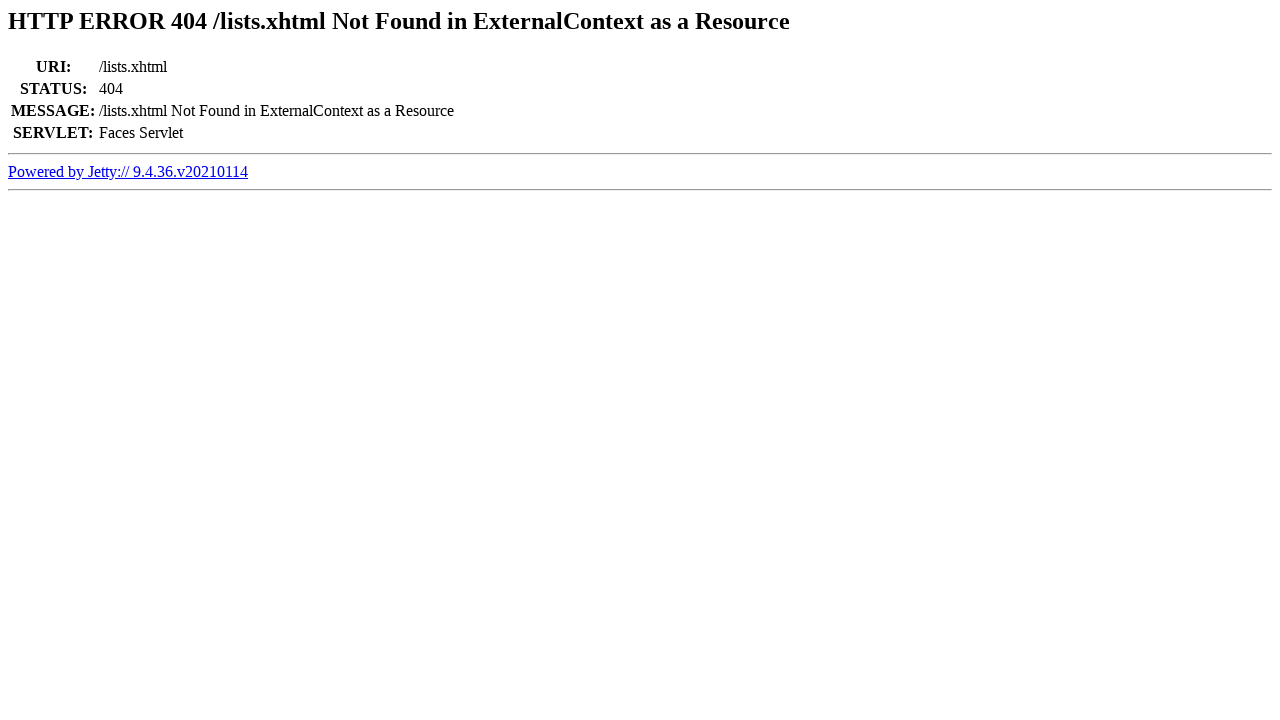

Verified: Page title indicates 404 error - broken link confirmed
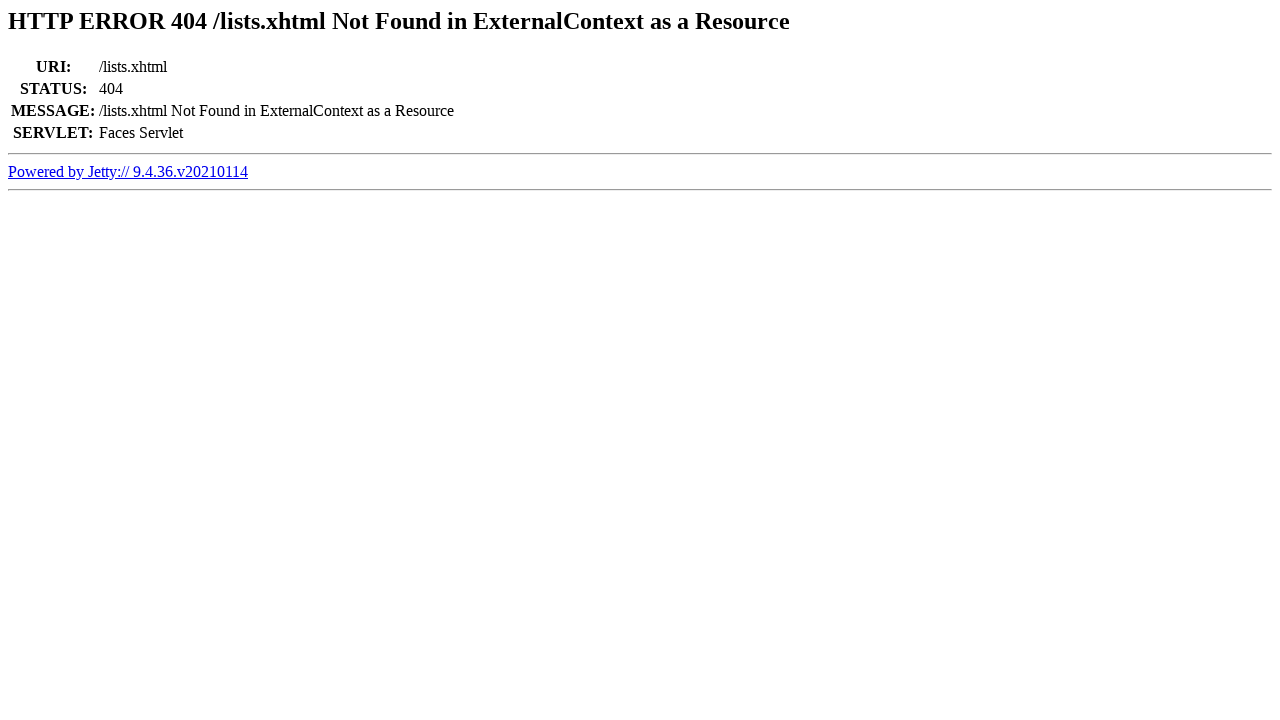

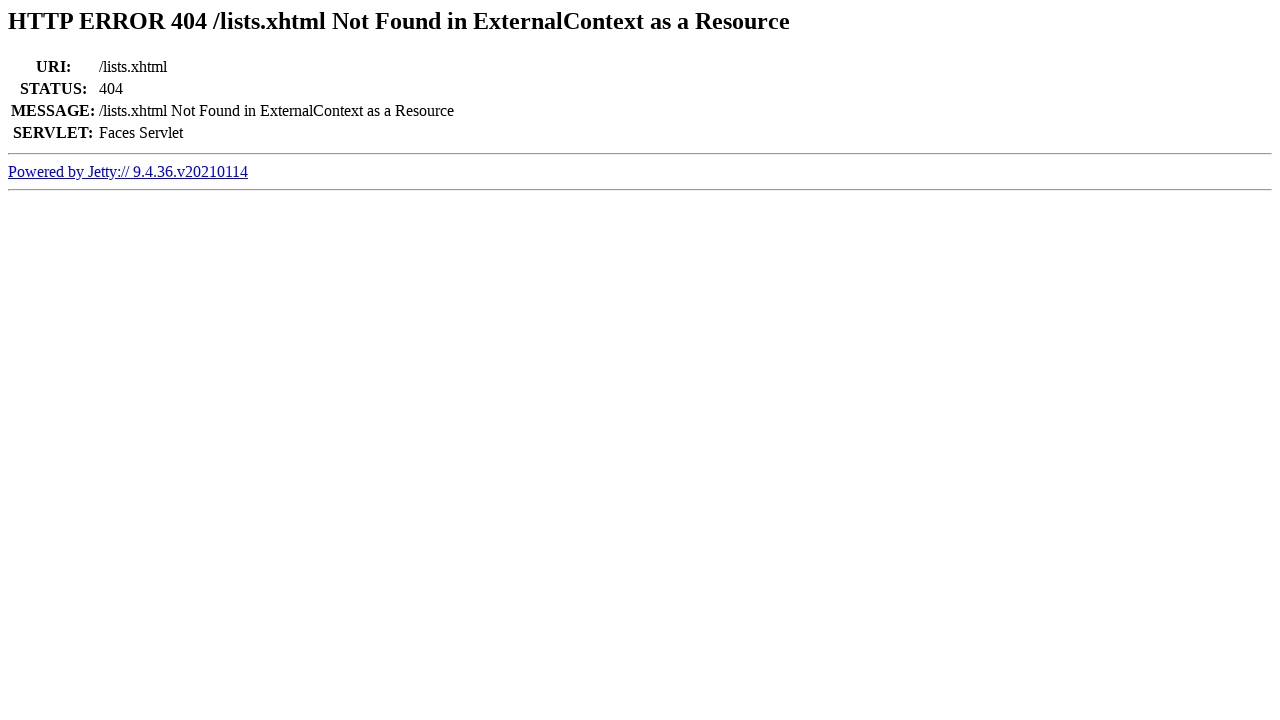